Navigates to a demo automation testing site and fills in an email field

Starting URL: http://demo.automationtesting.in/

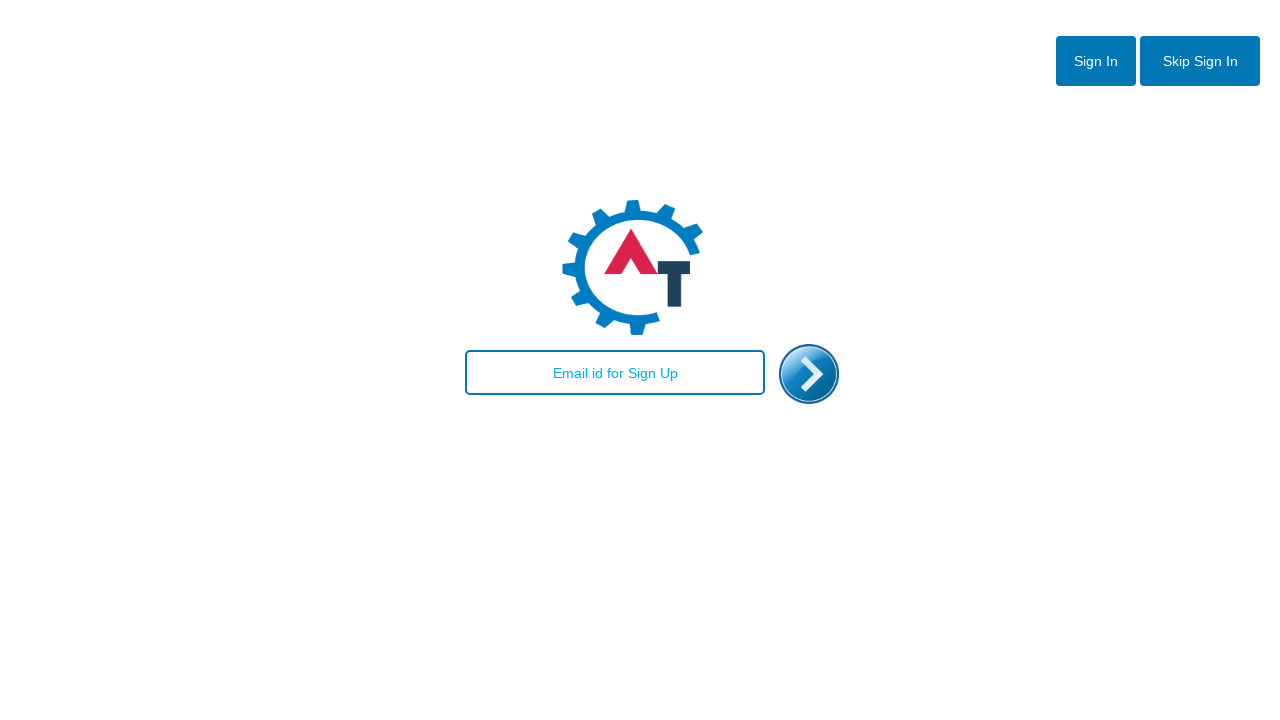

Navigated to demo automation testing site
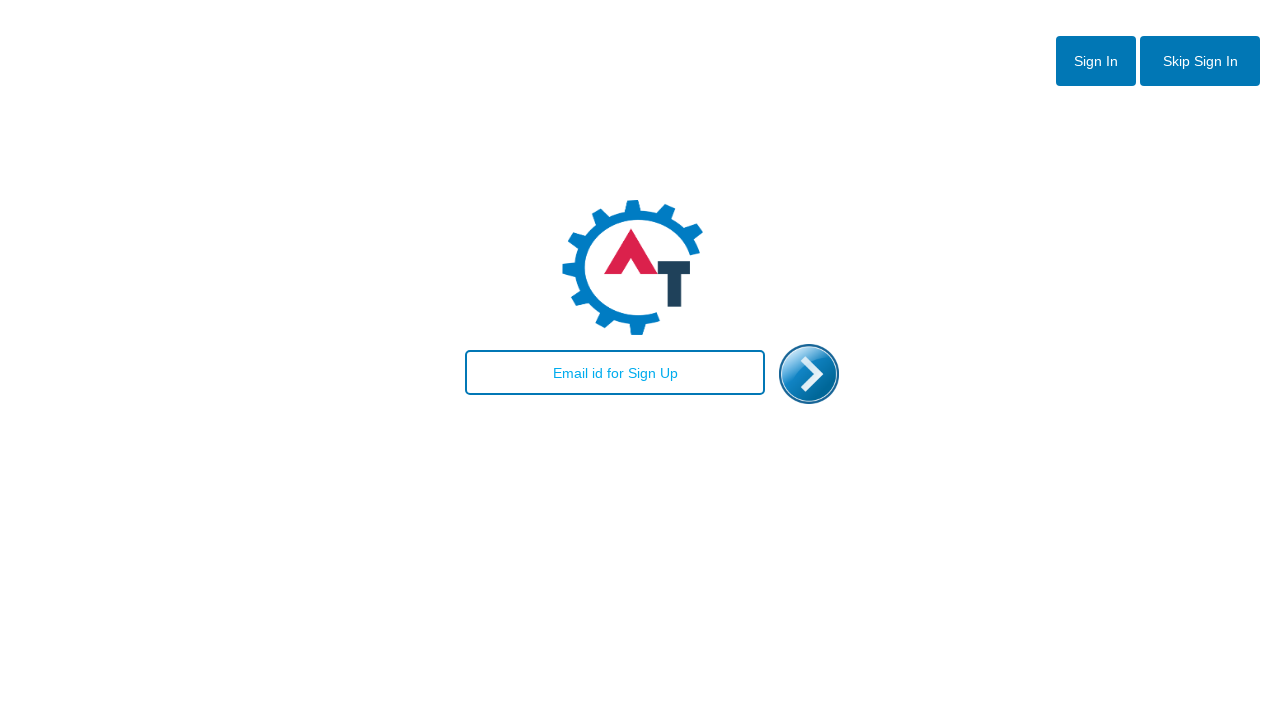

Filled email field with test@example.com on #email
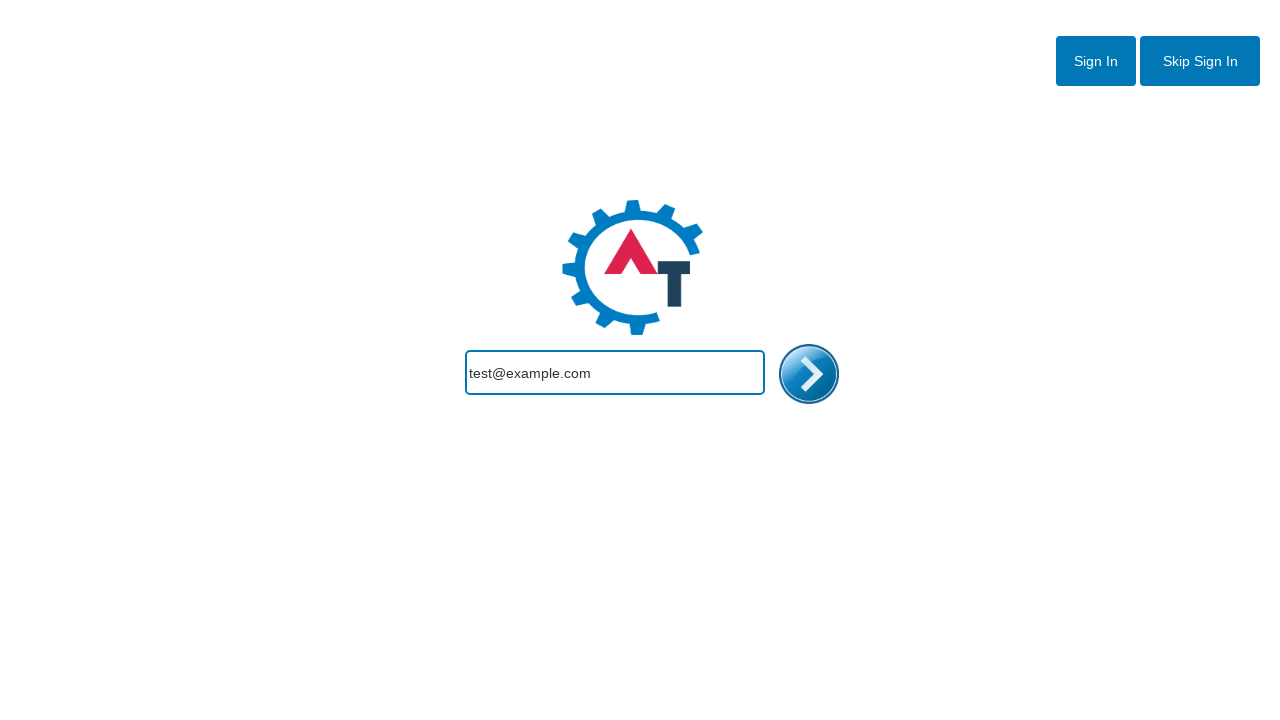

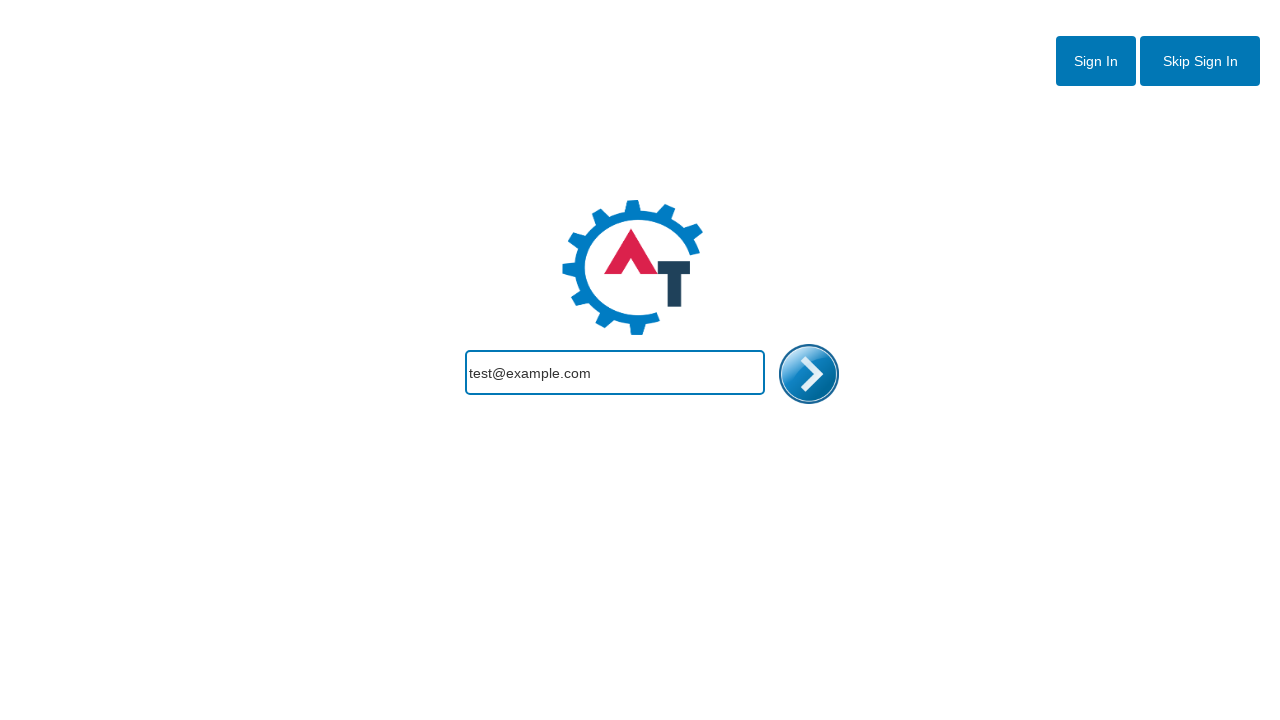